Tests that the currently applied filter link is highlighted

Starting URL: https://demo.playwright.dev/todomvc

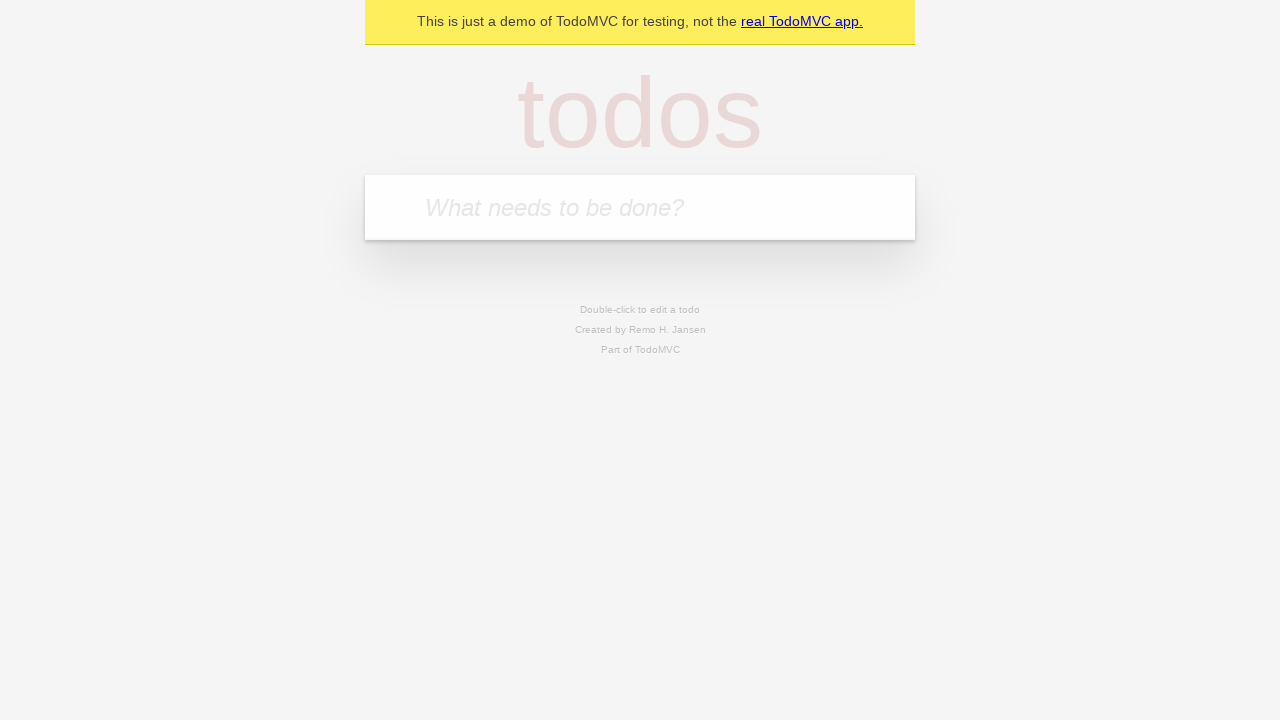

Filled todo input with 'buy some cheese' on internal:attr=[placeholder="What needs to be done?"i]
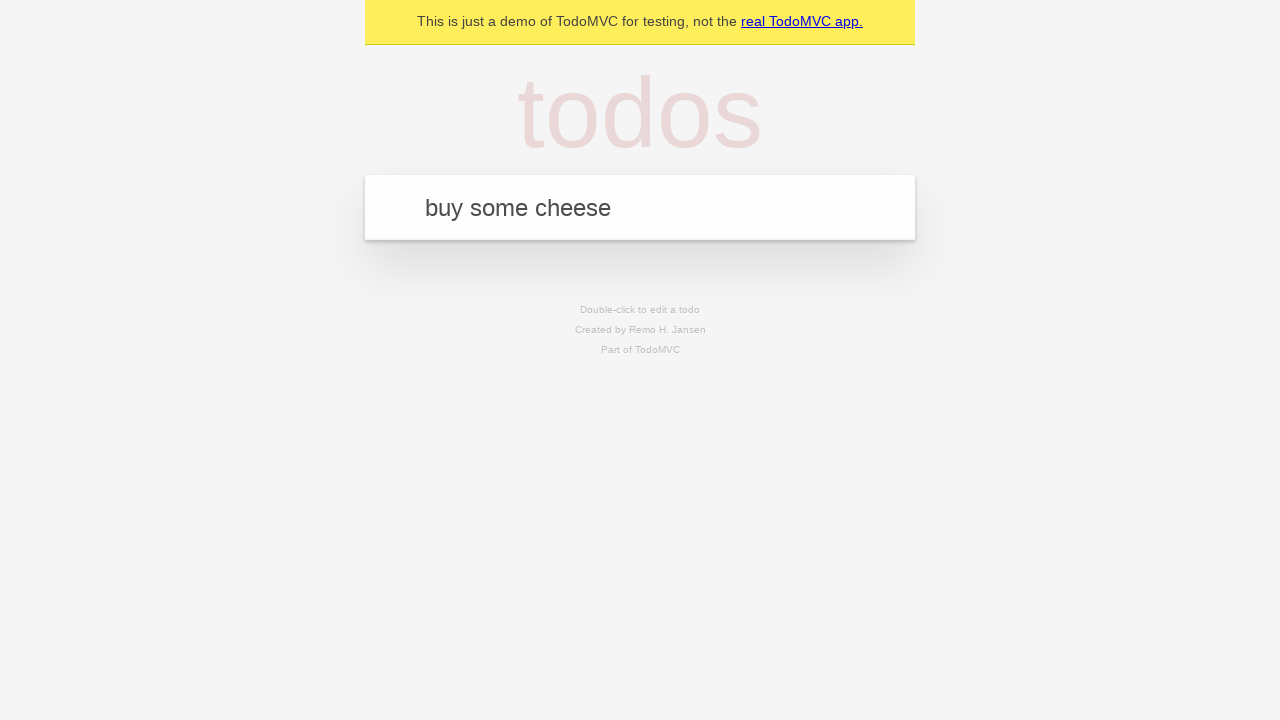

Pressed Enter to add first todo on internal:attr=[placeholder="What needs to be done?"i]
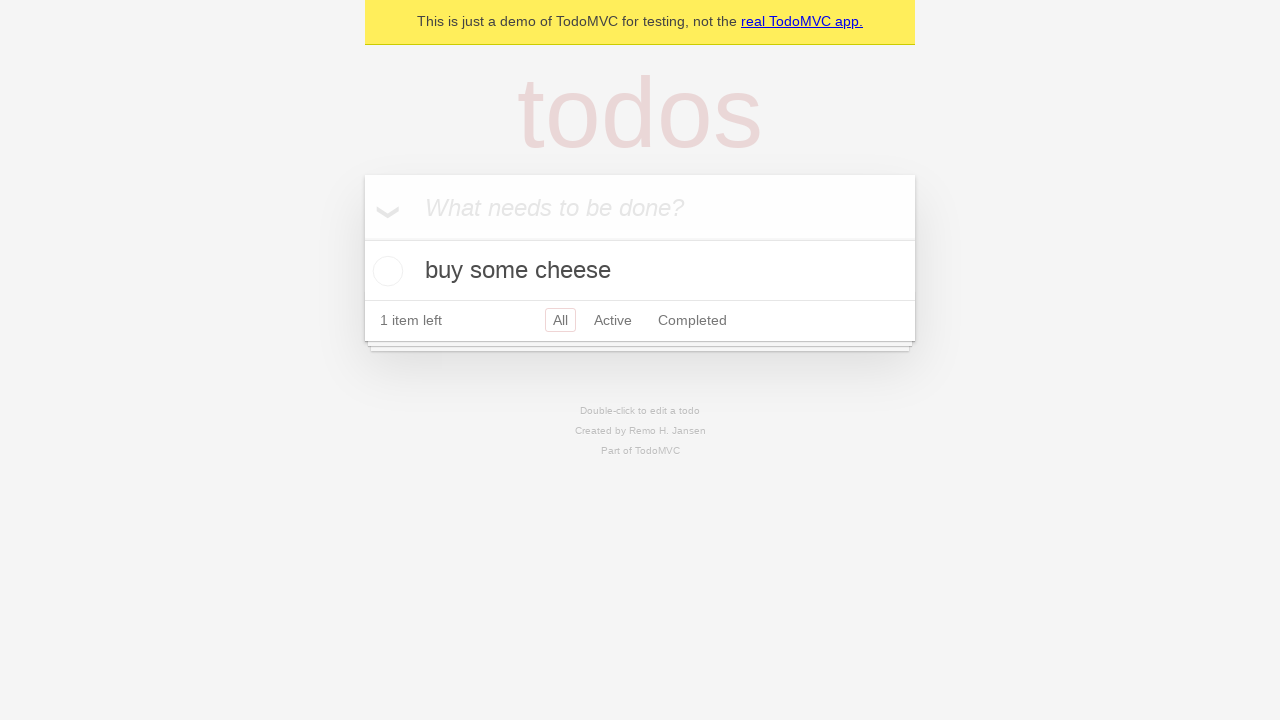

Filled todo input with 'feed the cat' on internal:attr=[placeholder="What needs to be done?"i]
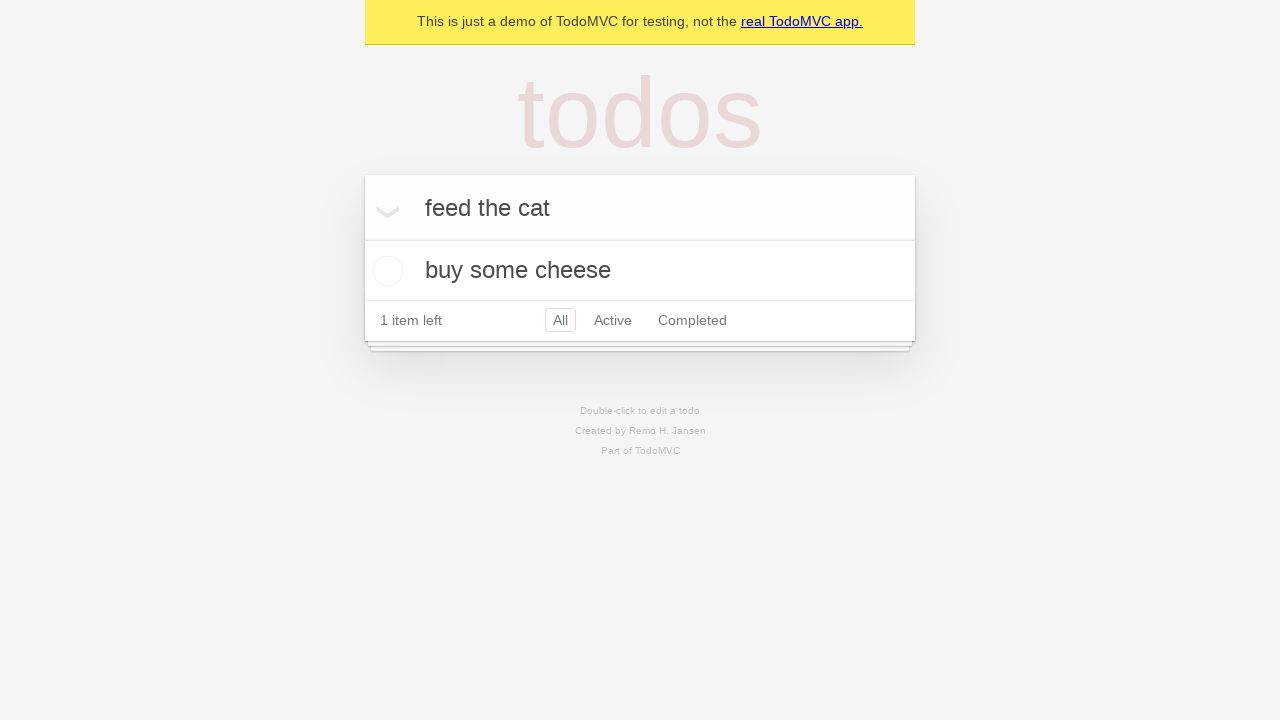

Pressed Enter to add second todo on internal:attr=[placeholder="What needs to be done?"i]
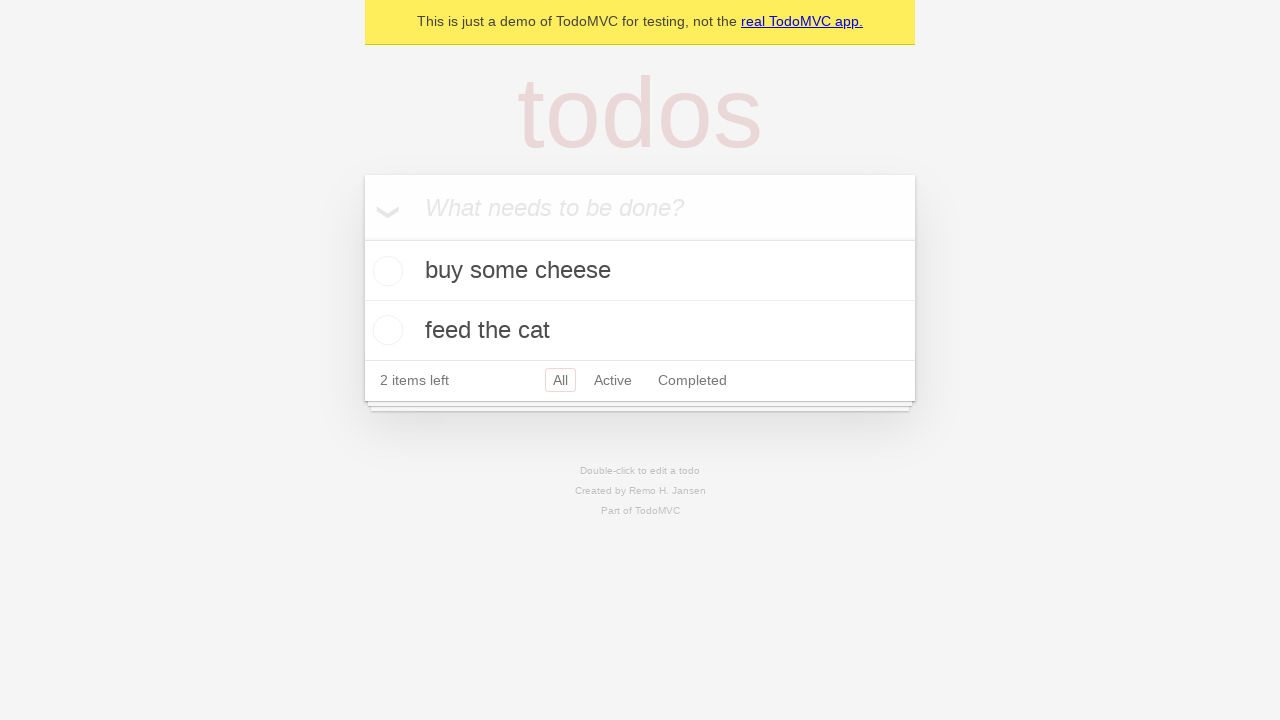

Filled todo input with 'book a doctors appointment' on internal:attr=[placeholder="What needs to be done?"i]
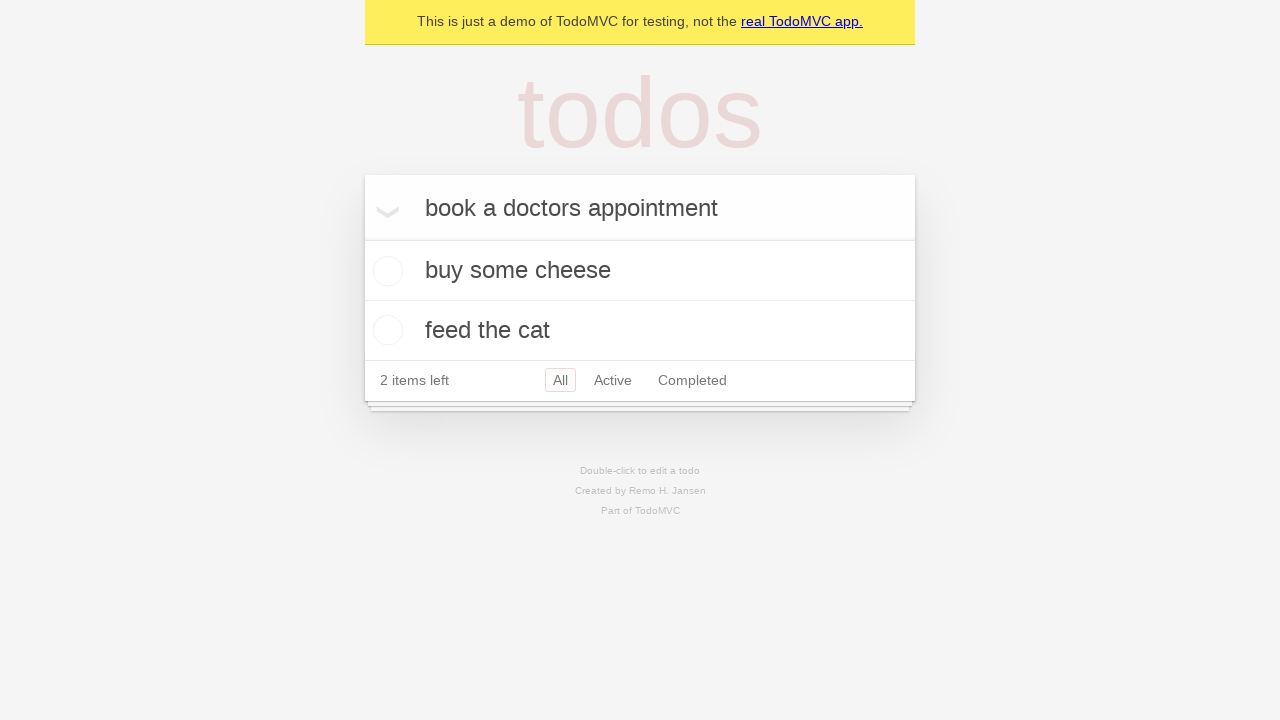

Pressed Enter to add third todo on internal:attr=[placeholder="What needs to be done?"i]
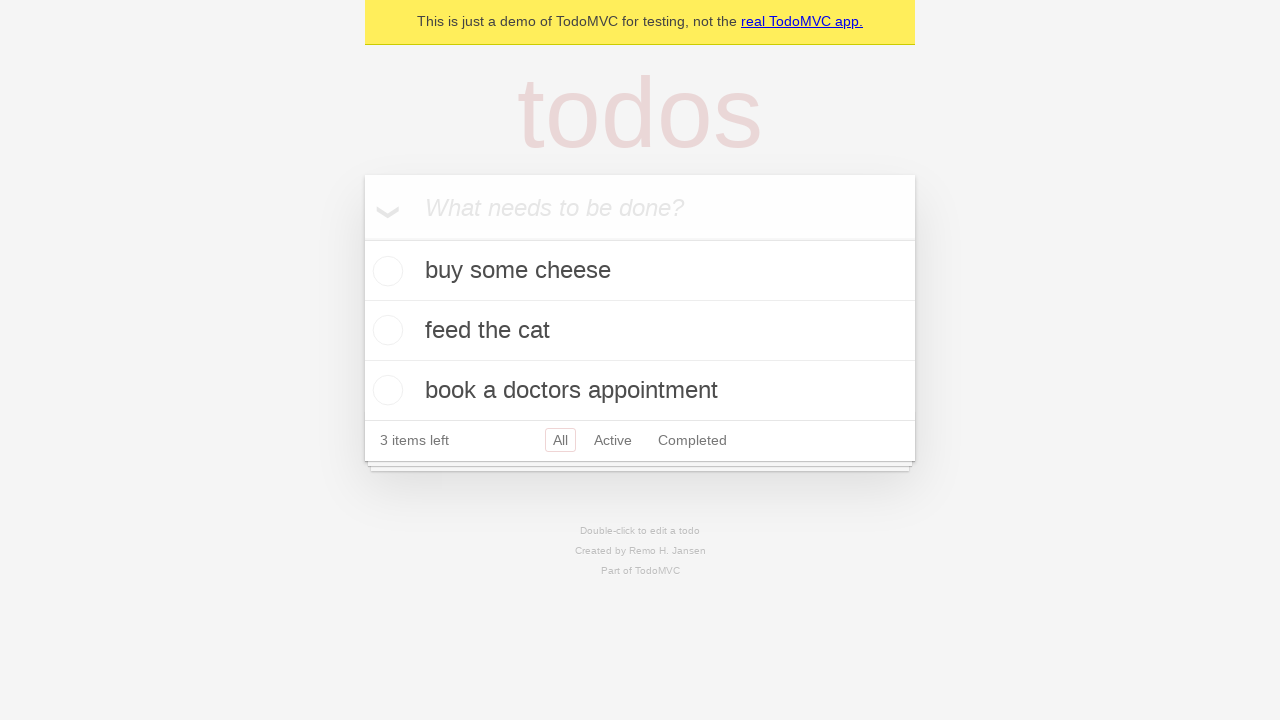

Clicked Active filter link at (613, 440) on internal:role=link[name="Active"i]
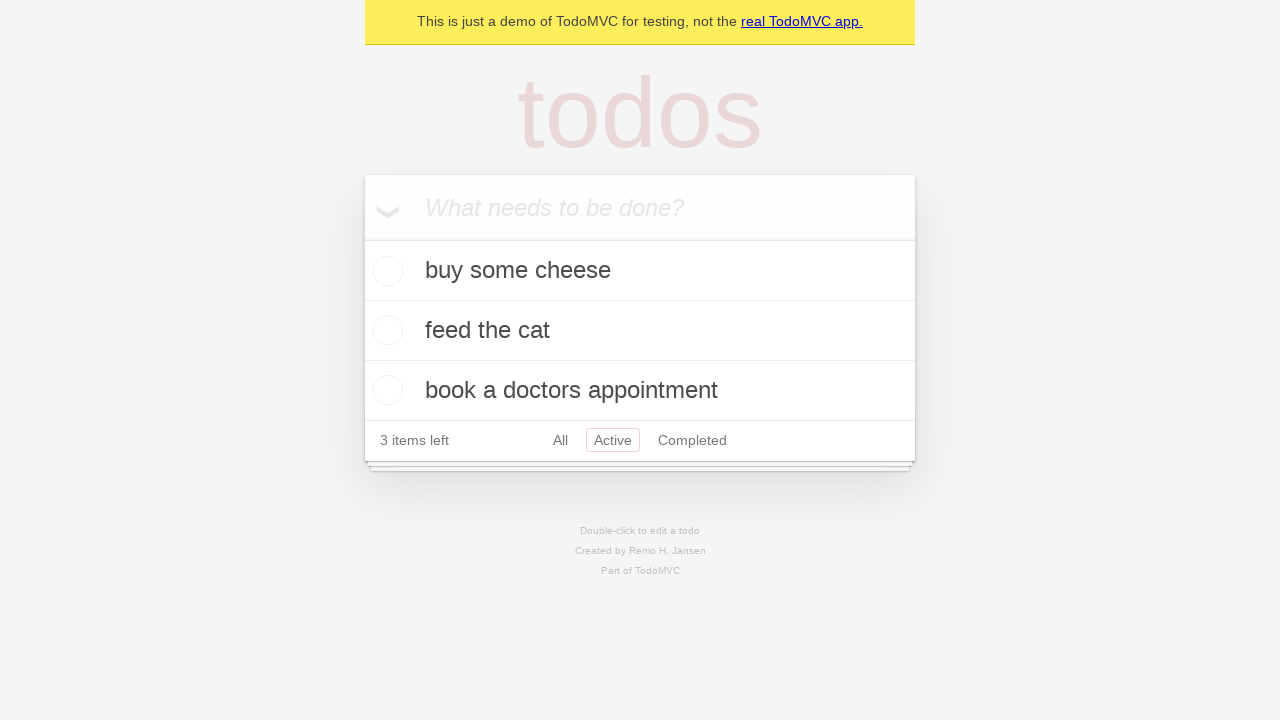

Clicked Completed filter link to verify it gets highlighted at (692, 440) on internal:role=link[name="Completed"i]
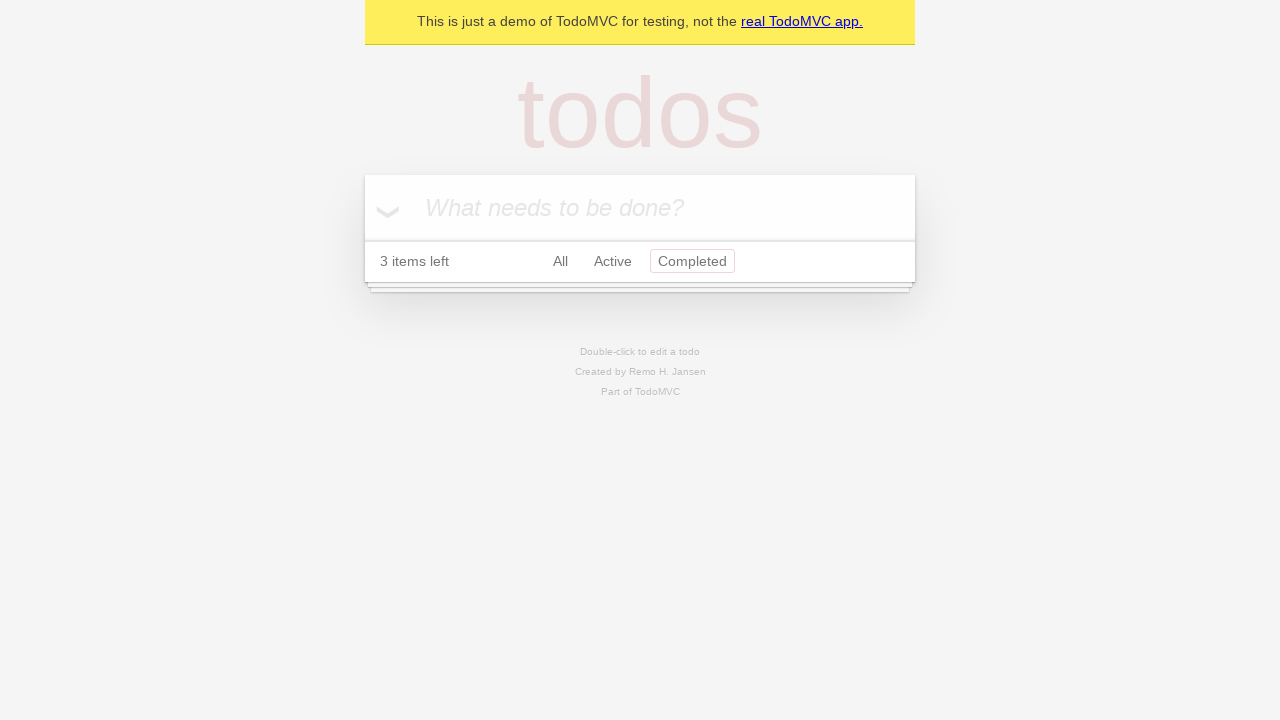

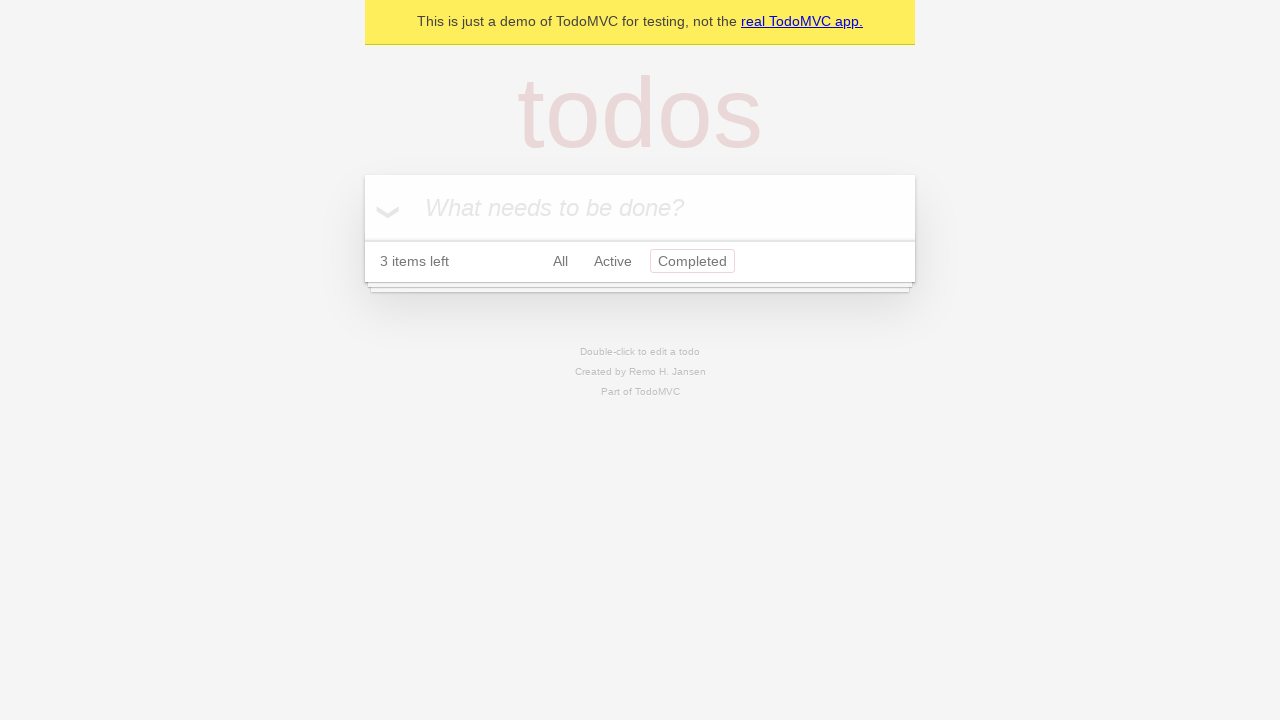